Tests hover functionality by hovering over an avatar image and verifying that the hidden caption/user information becomes visible.

Starting URL: http://the-internet.herokuapp.com/hovers

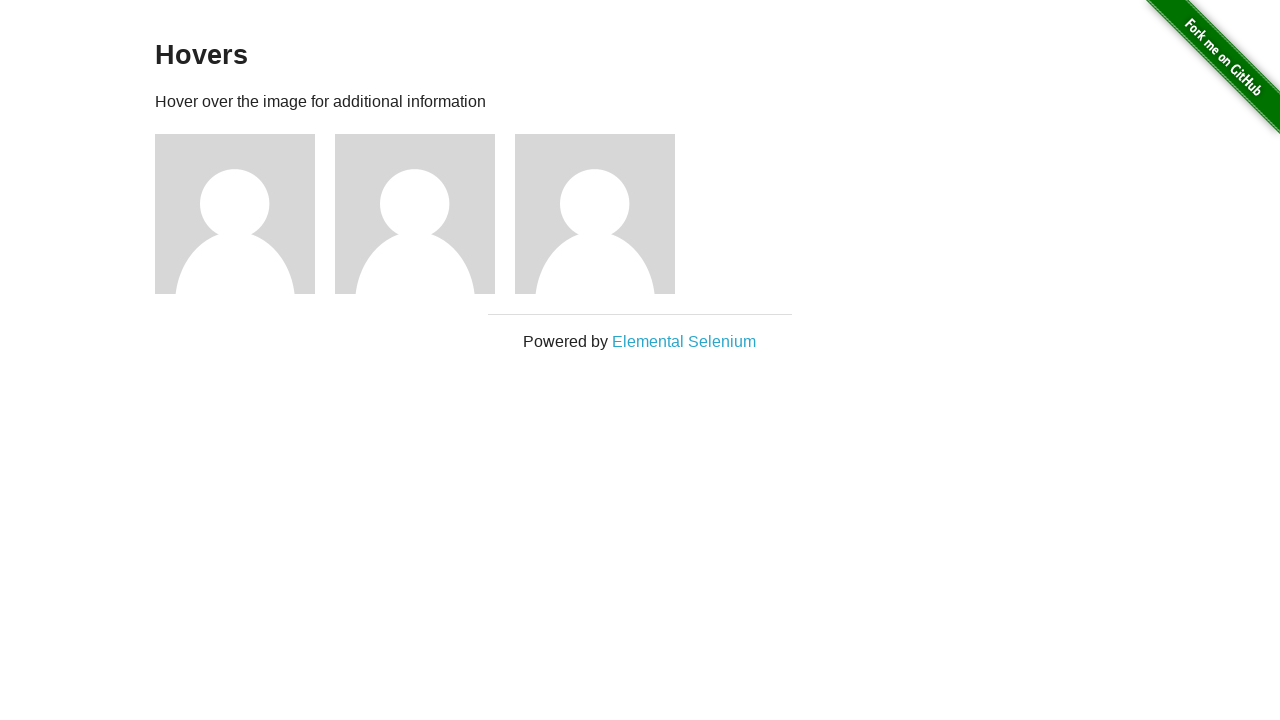

Located the first avatar figure element
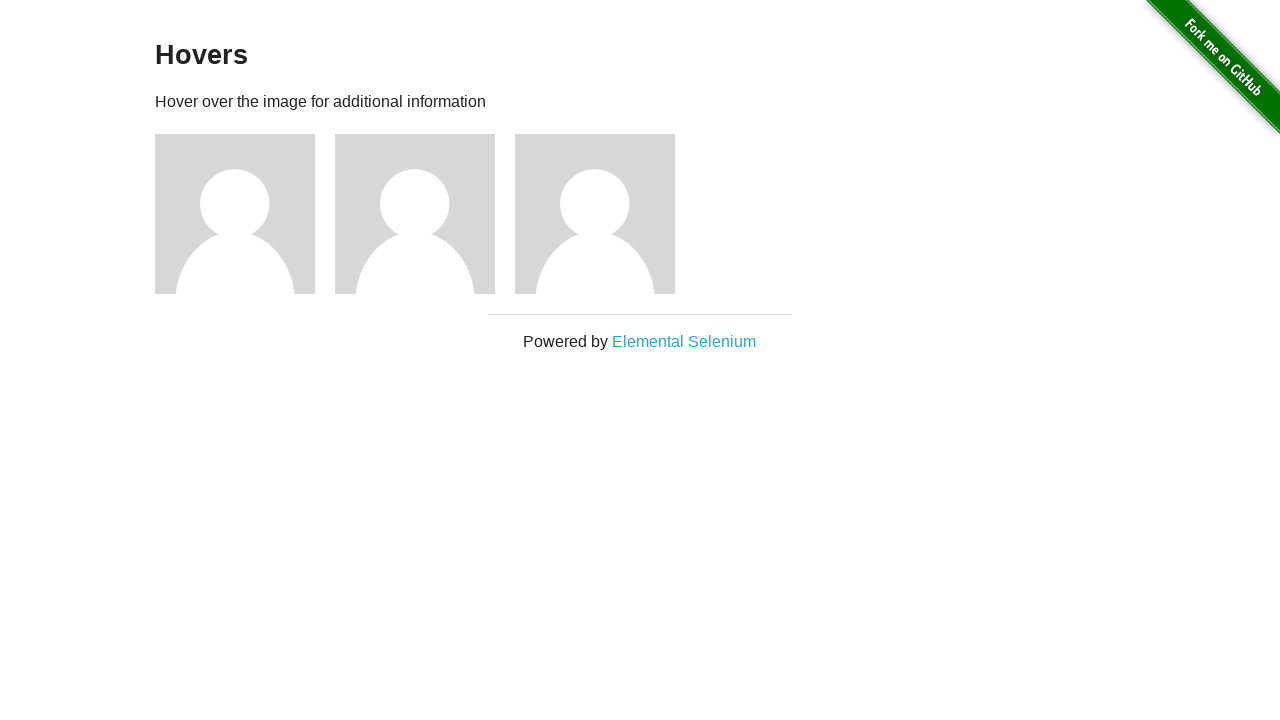

Hovered over the avatar image at (245, 214) on .figure >> nth=0
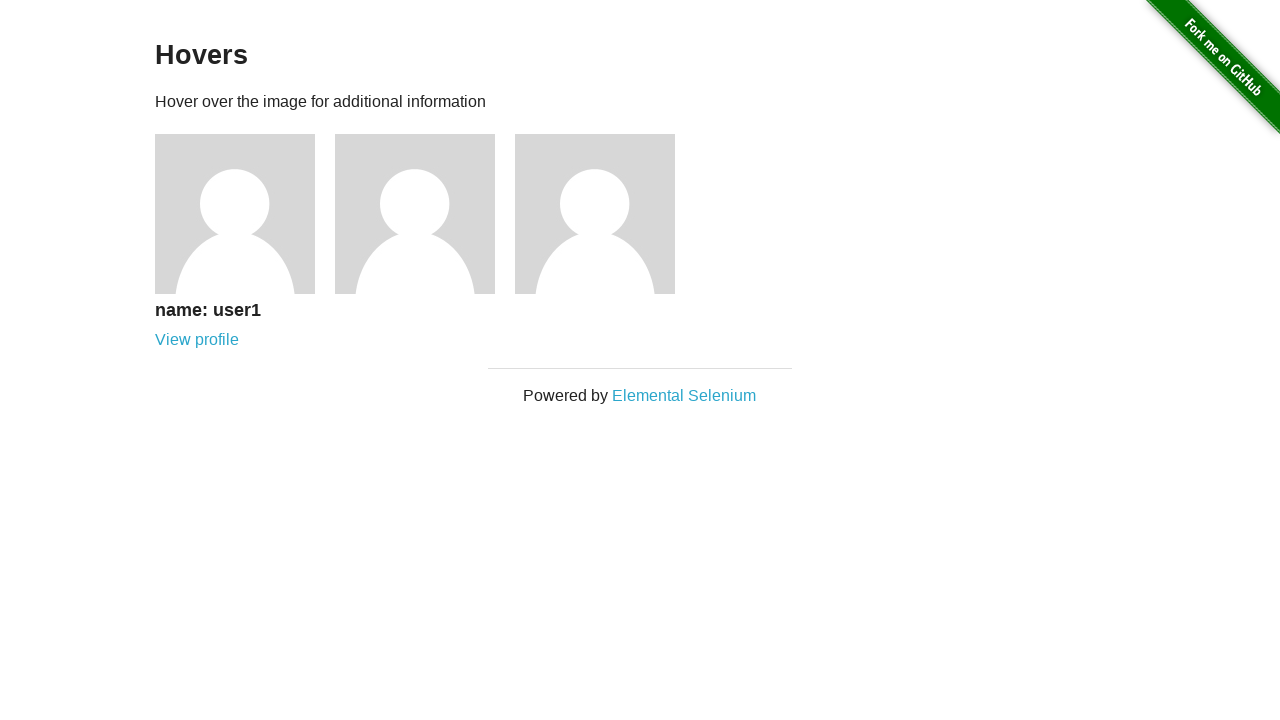

Located the caption element
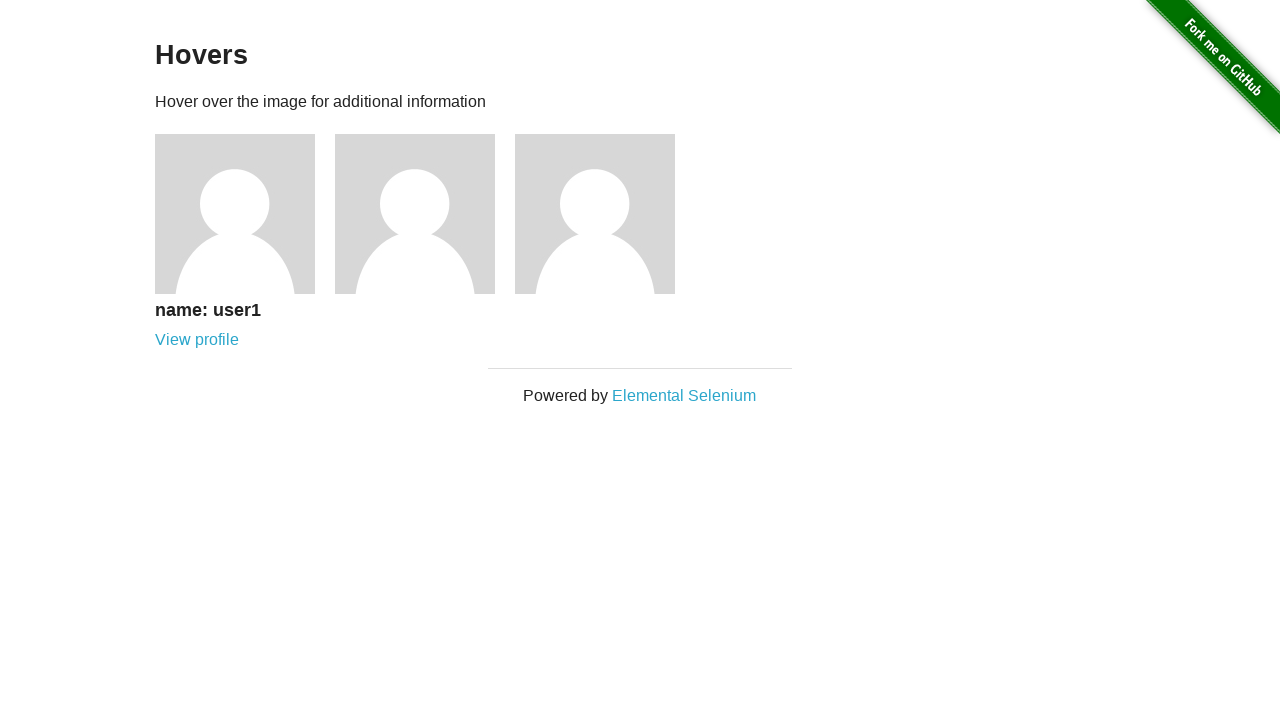

Caption became visible after hover
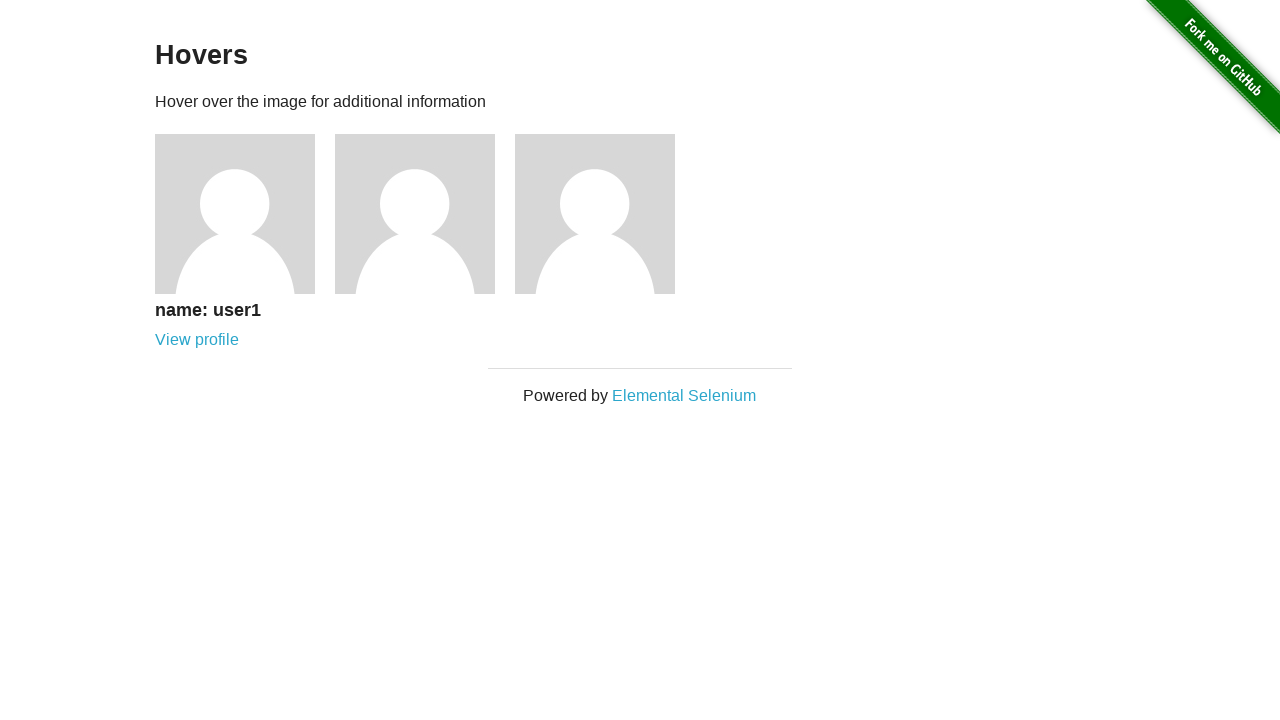

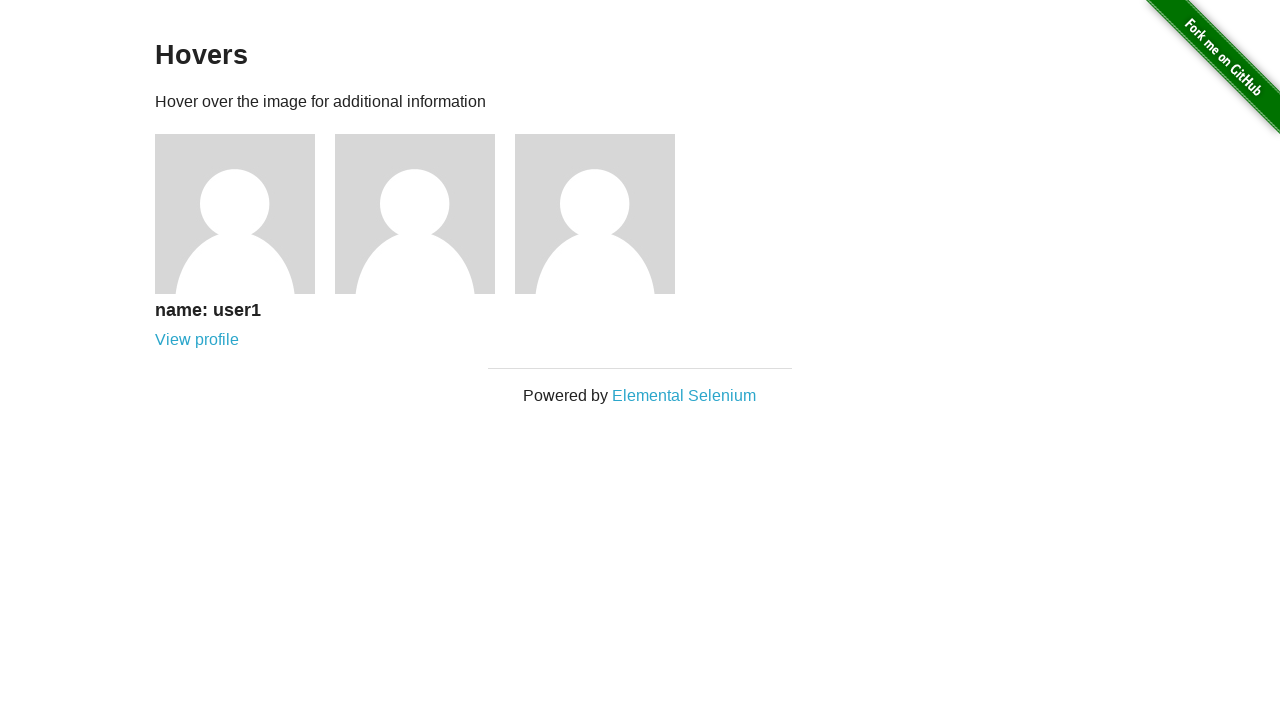